Navigates to Selenium HQ website for load testing purposes

Starting URL: http://www.seleniumhq.org/

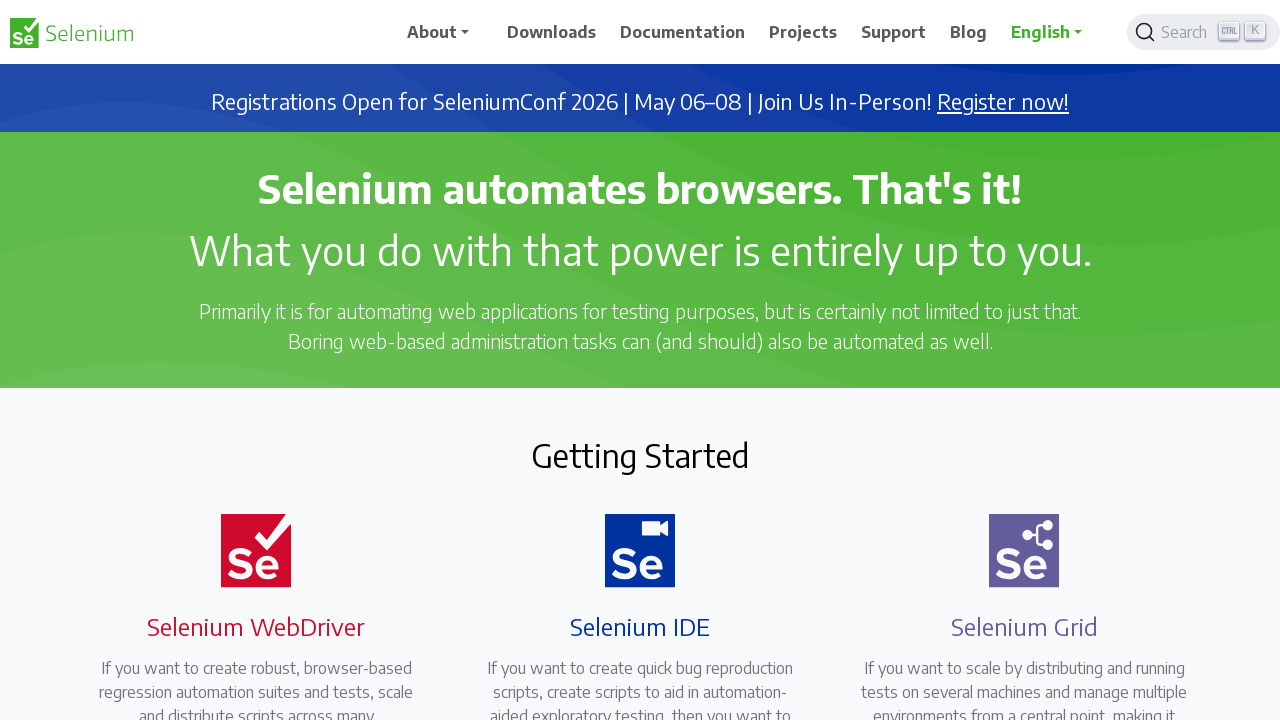

Navigated to Selenium HQ website (http://www.seleniumhq.org/)
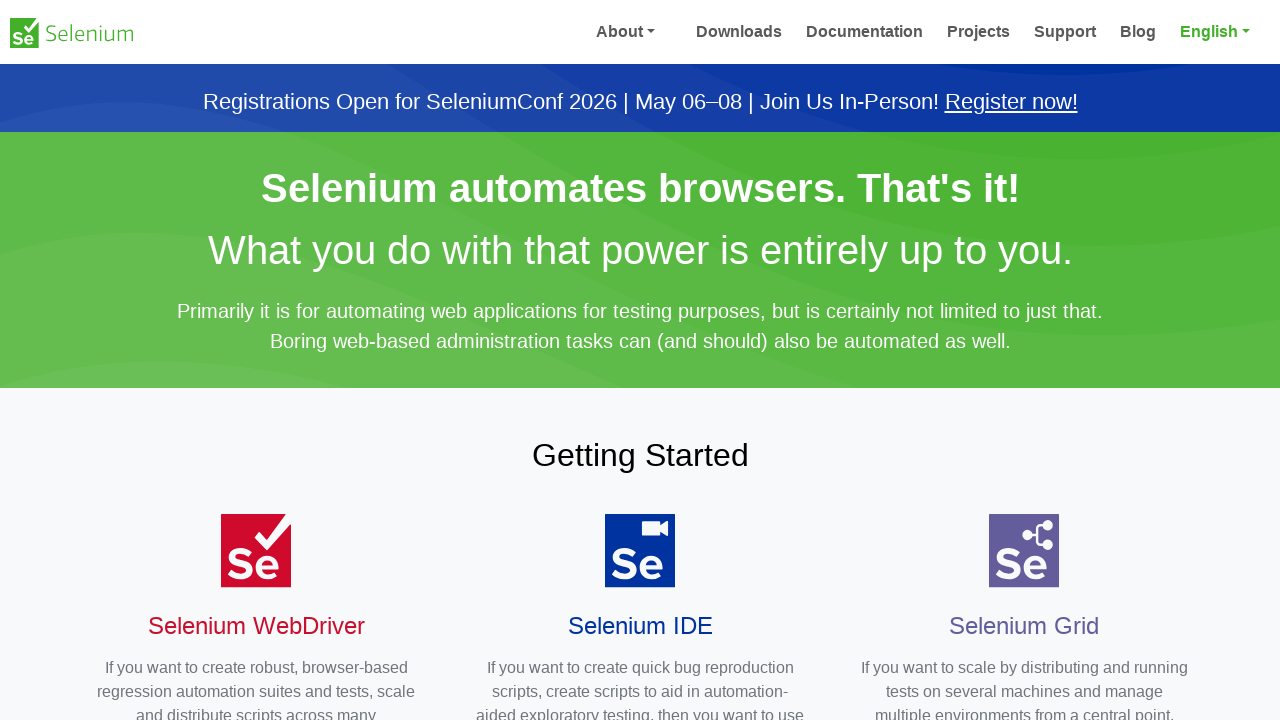

Waited for page to fully load (networkidle state)
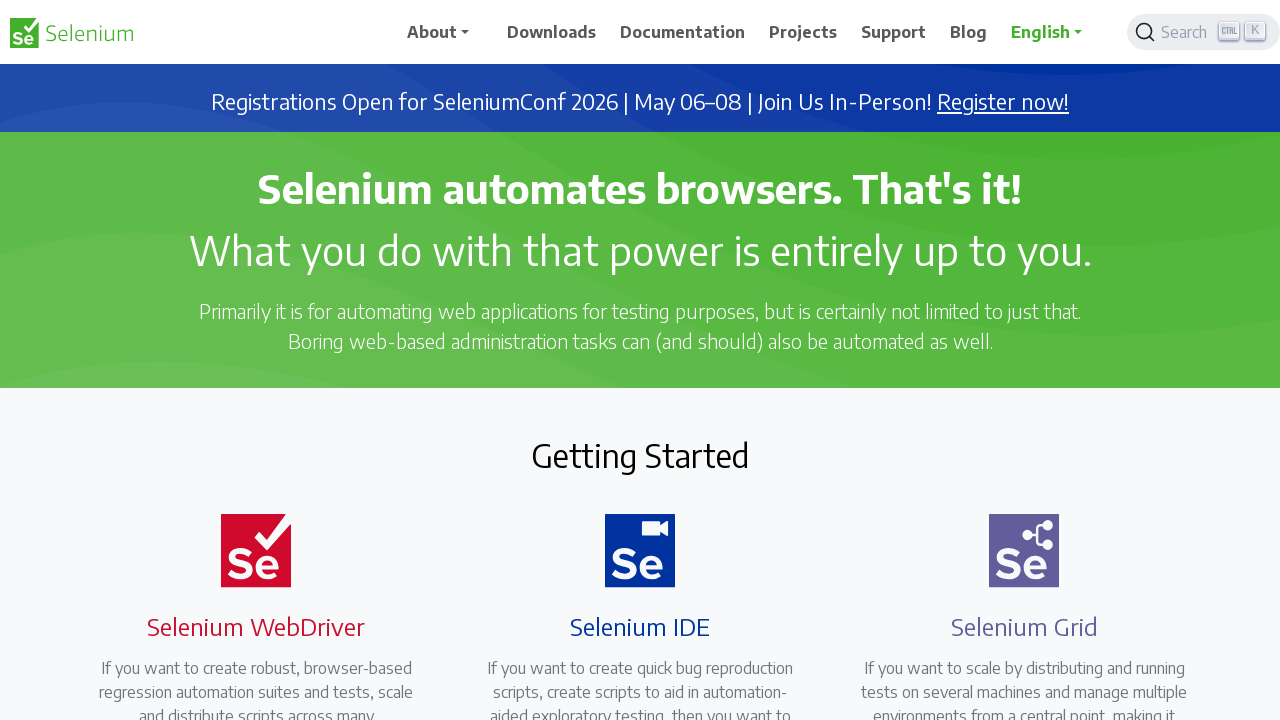

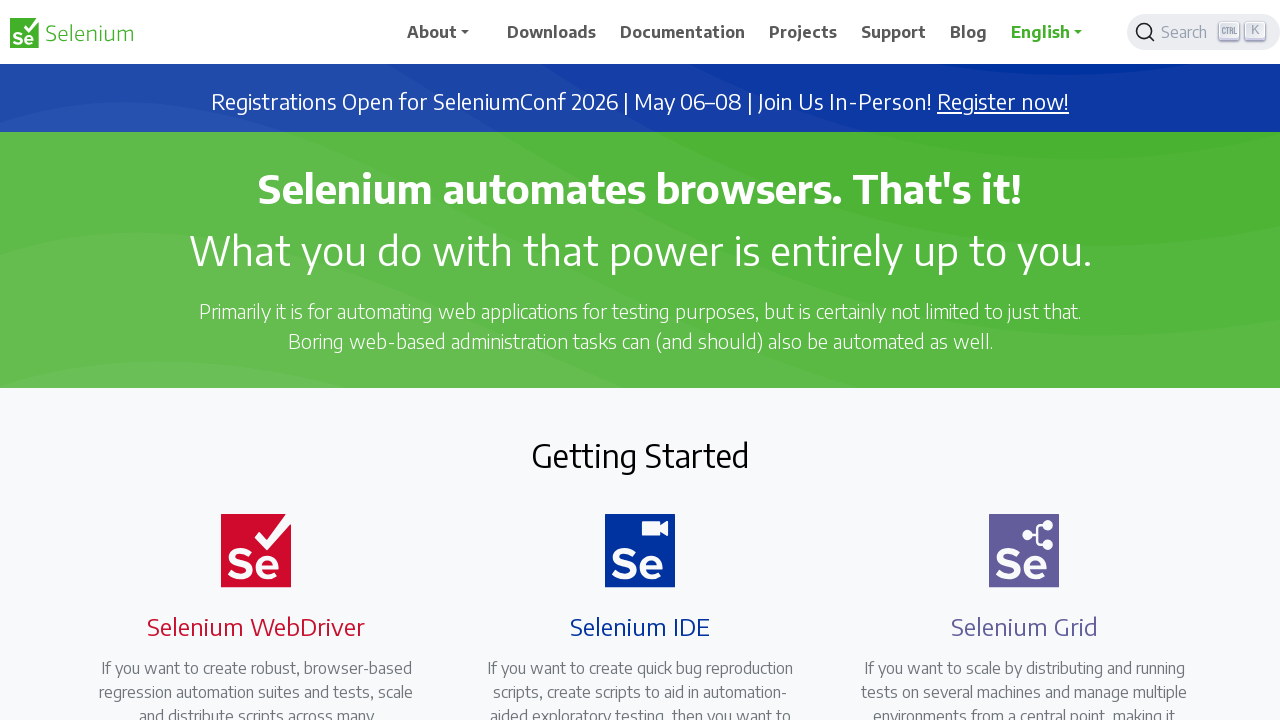